Tests calculator 7x7=49 using button clicks

Starting URL: http://mhunterak.github.io/calc.html

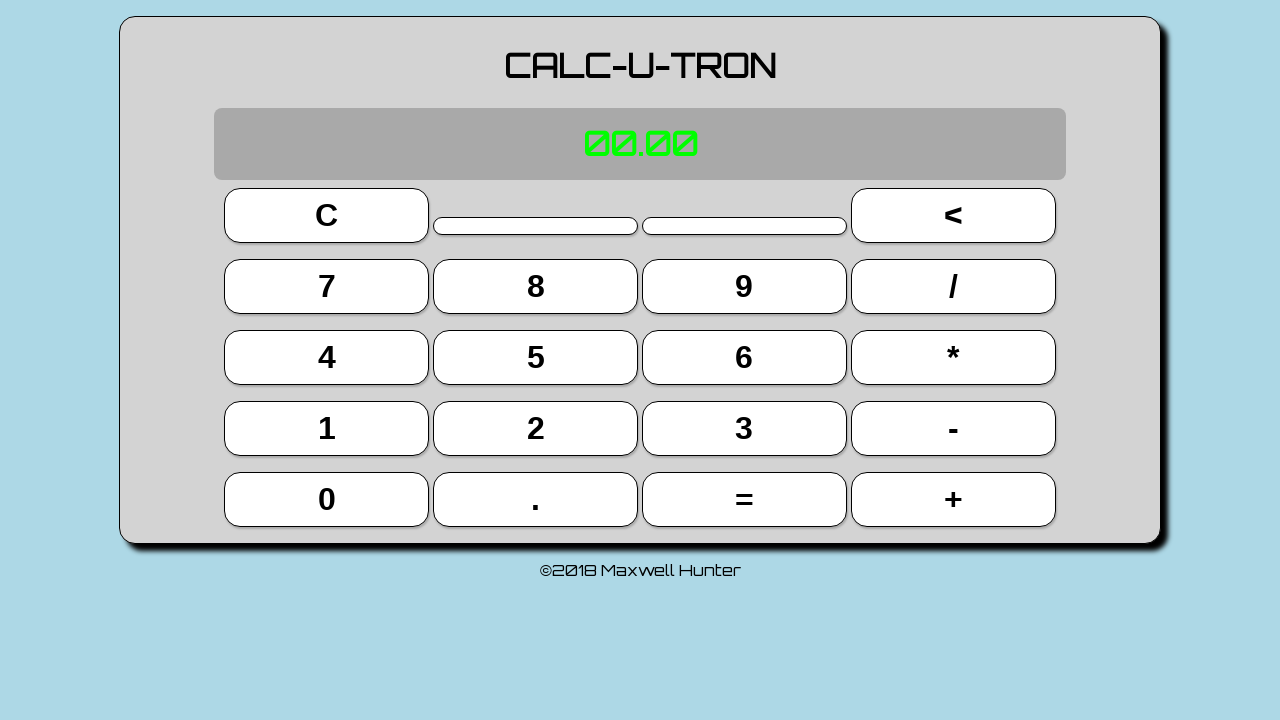

Located button 7 (index 4)
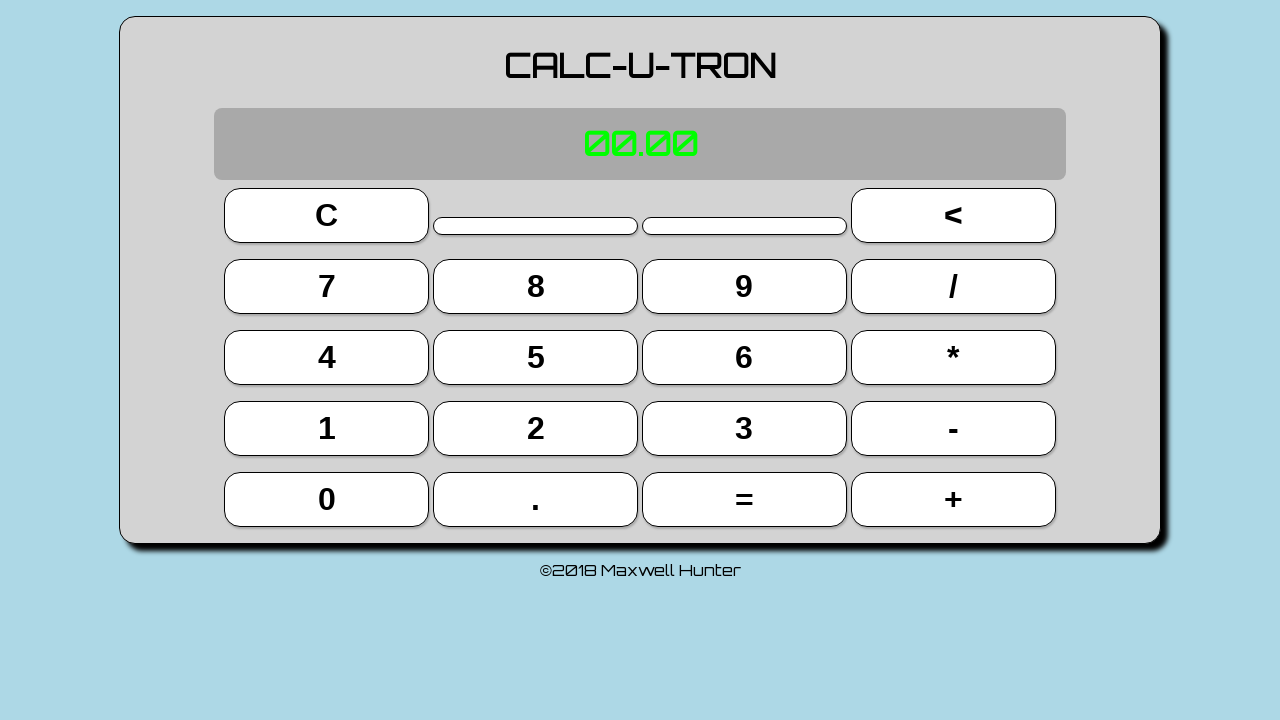

Located multiply button (index 11)
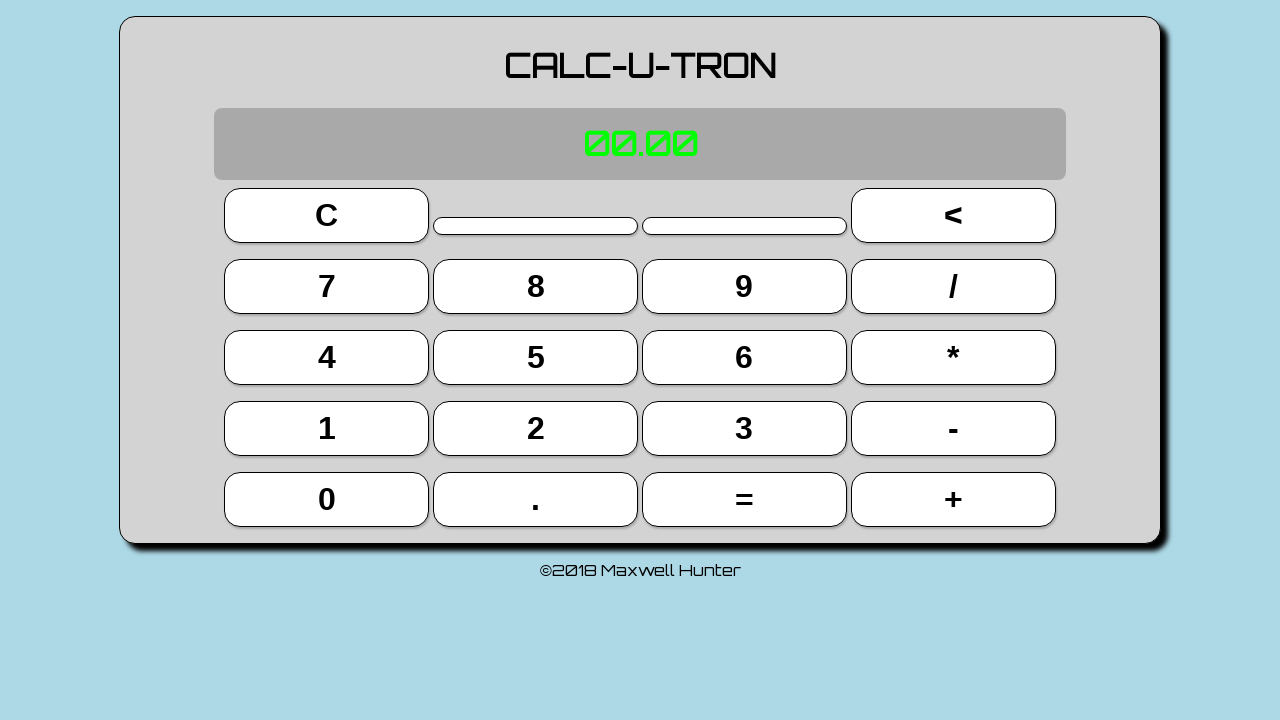

Located equals button (index 18)
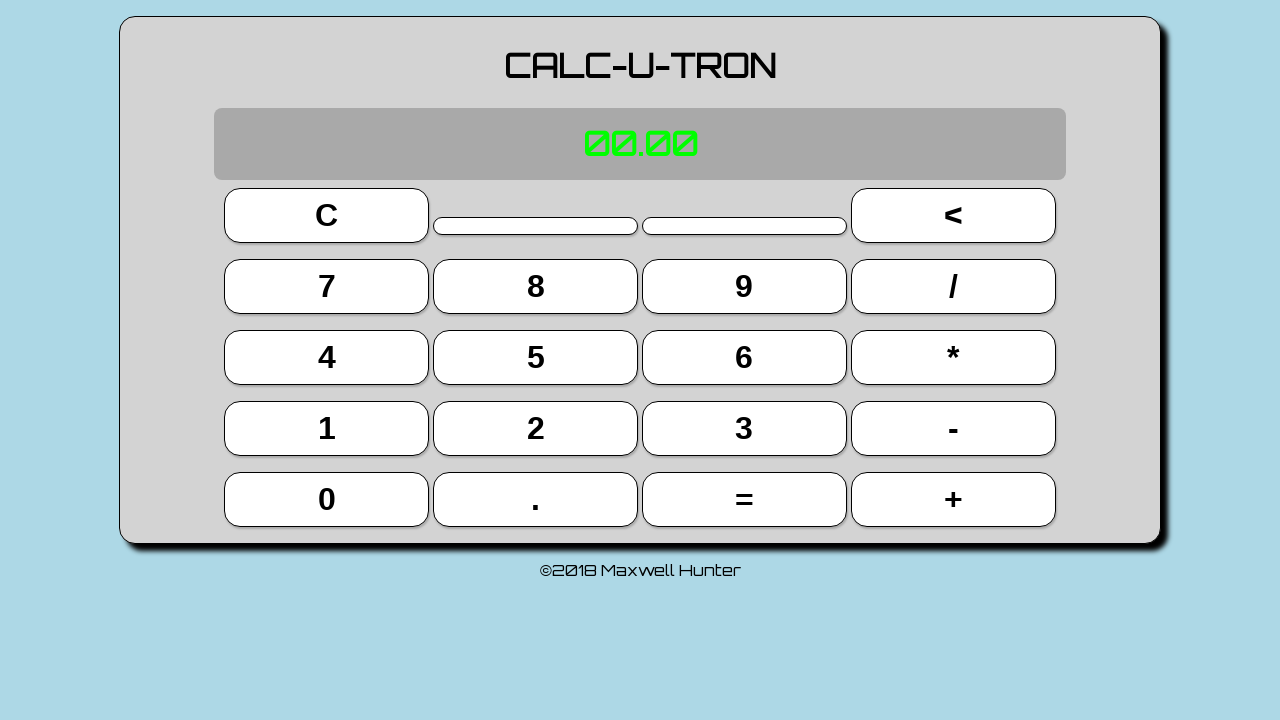

Clicked button 7 at (327, 286) on button >> nth=4
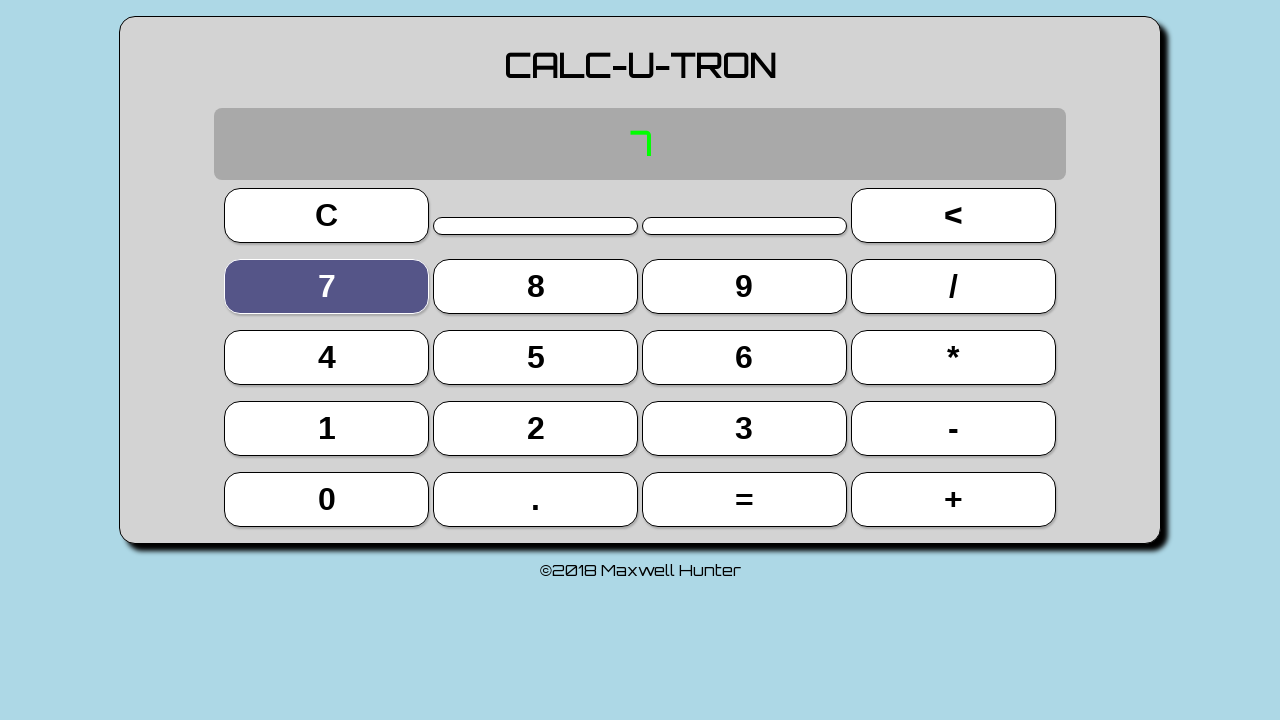

Clicked multiply button at (953, 357) on button >> nth=11
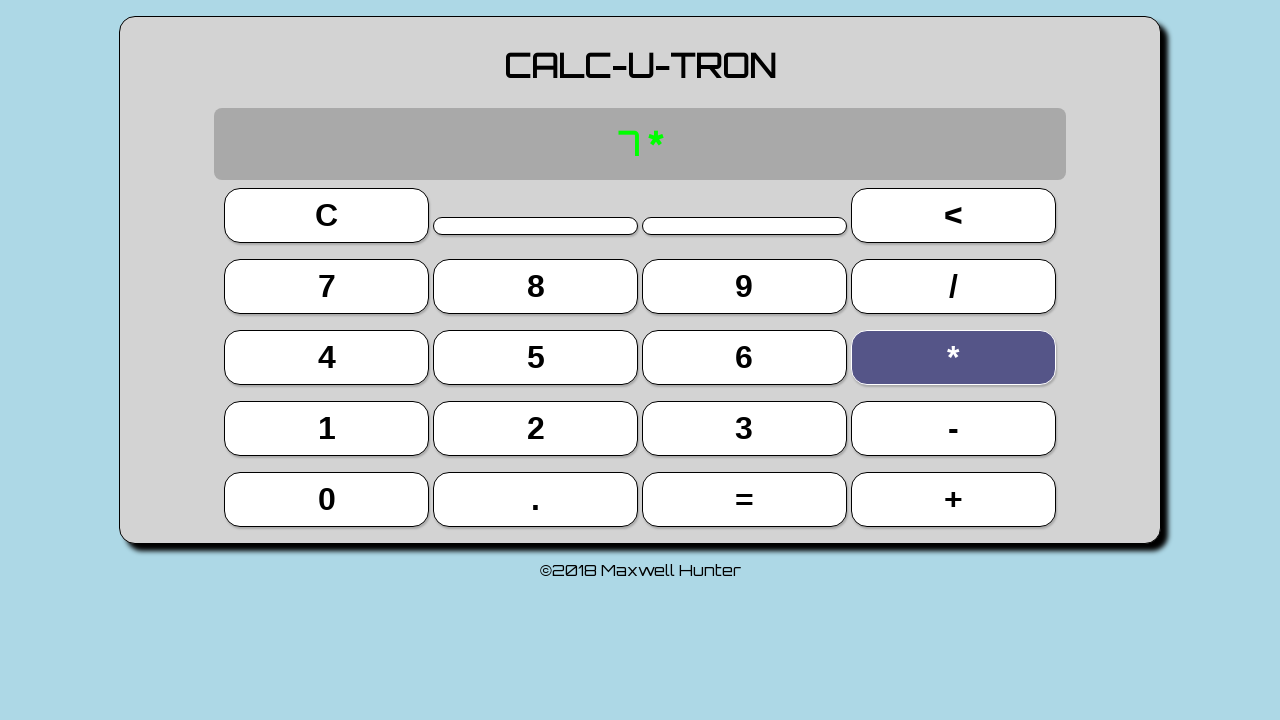

Clicked button 7 again at (327, 286) on button >> nth=4
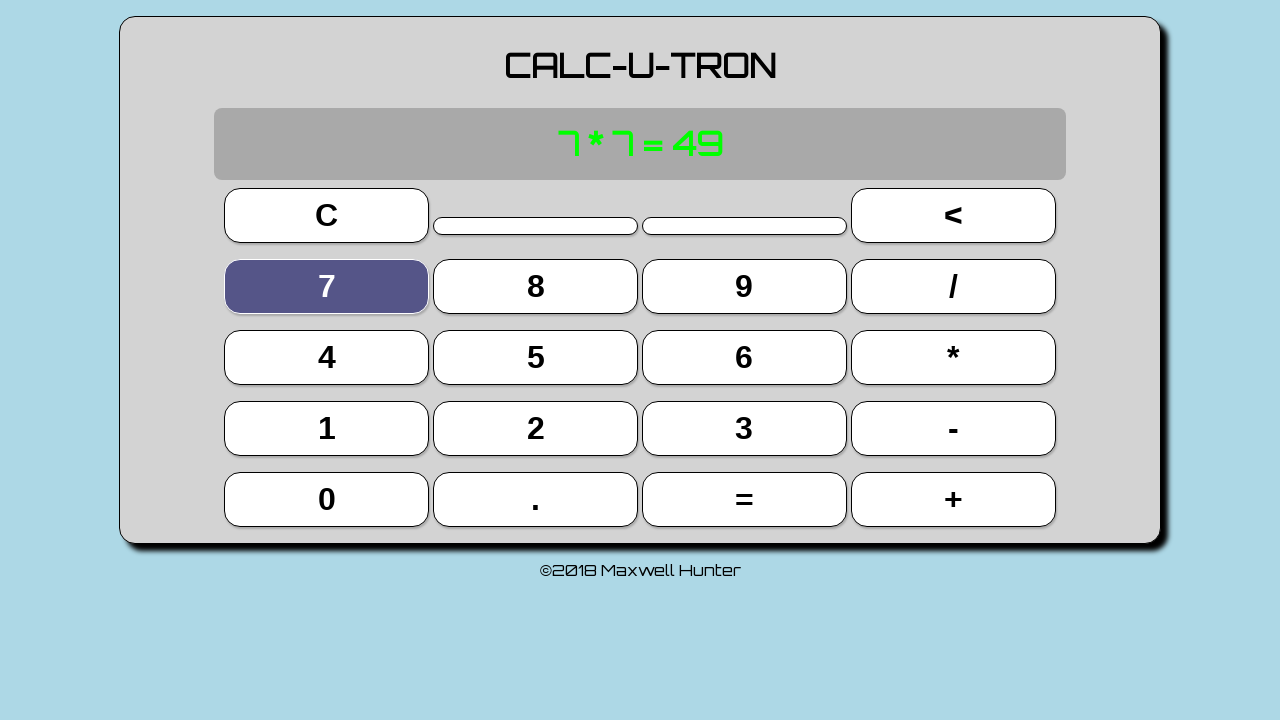

Clicked equals button to calculate 7 * 7 at (744, 499) on button >> nth=18
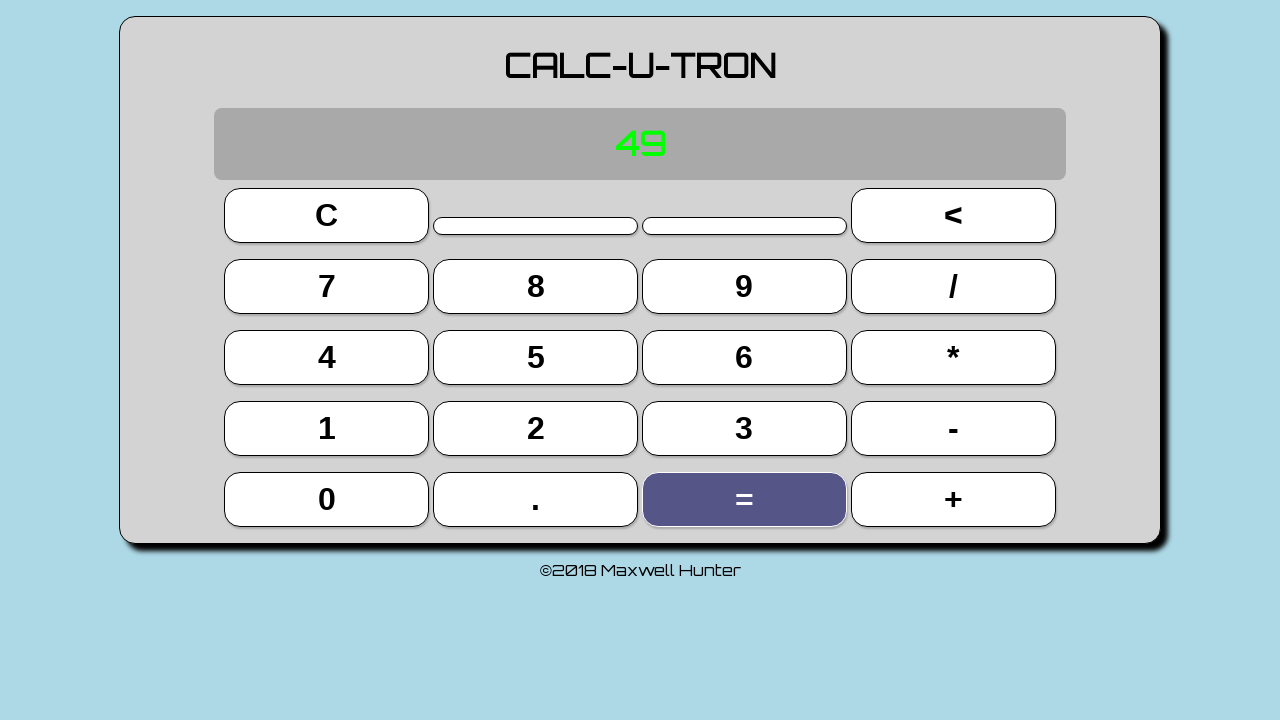

Located display element
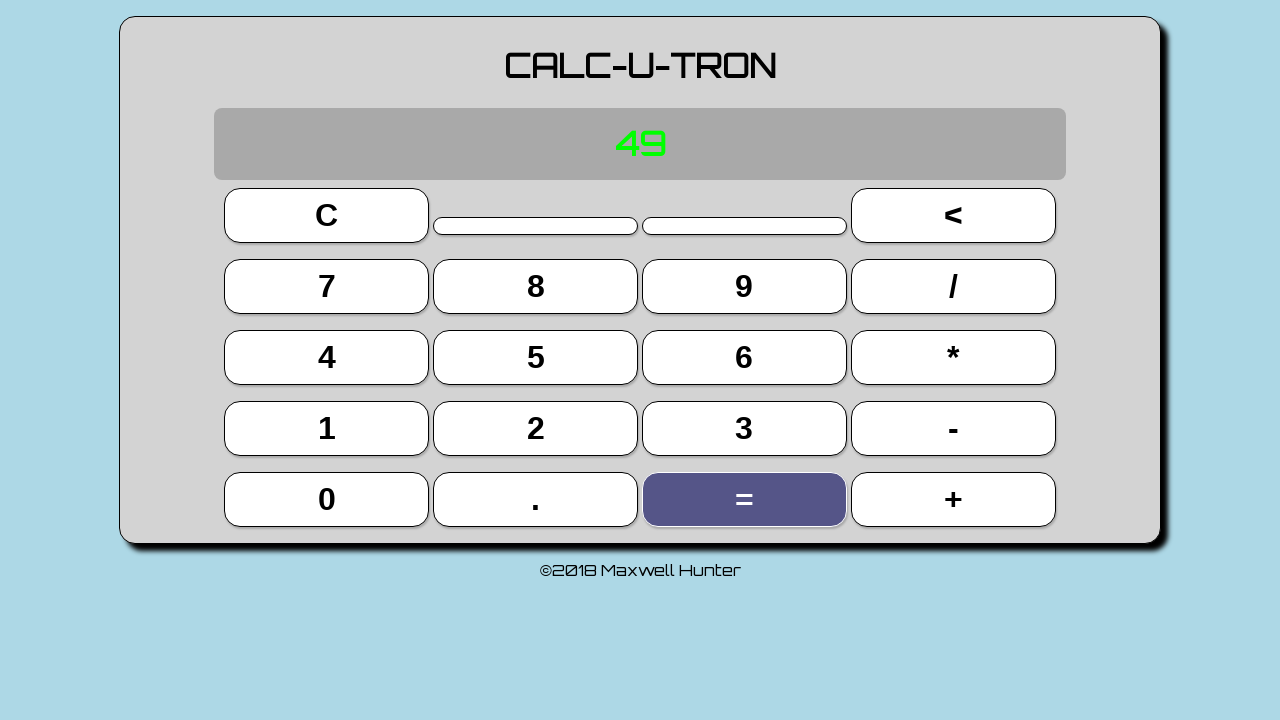

Verified calculator result equals 49
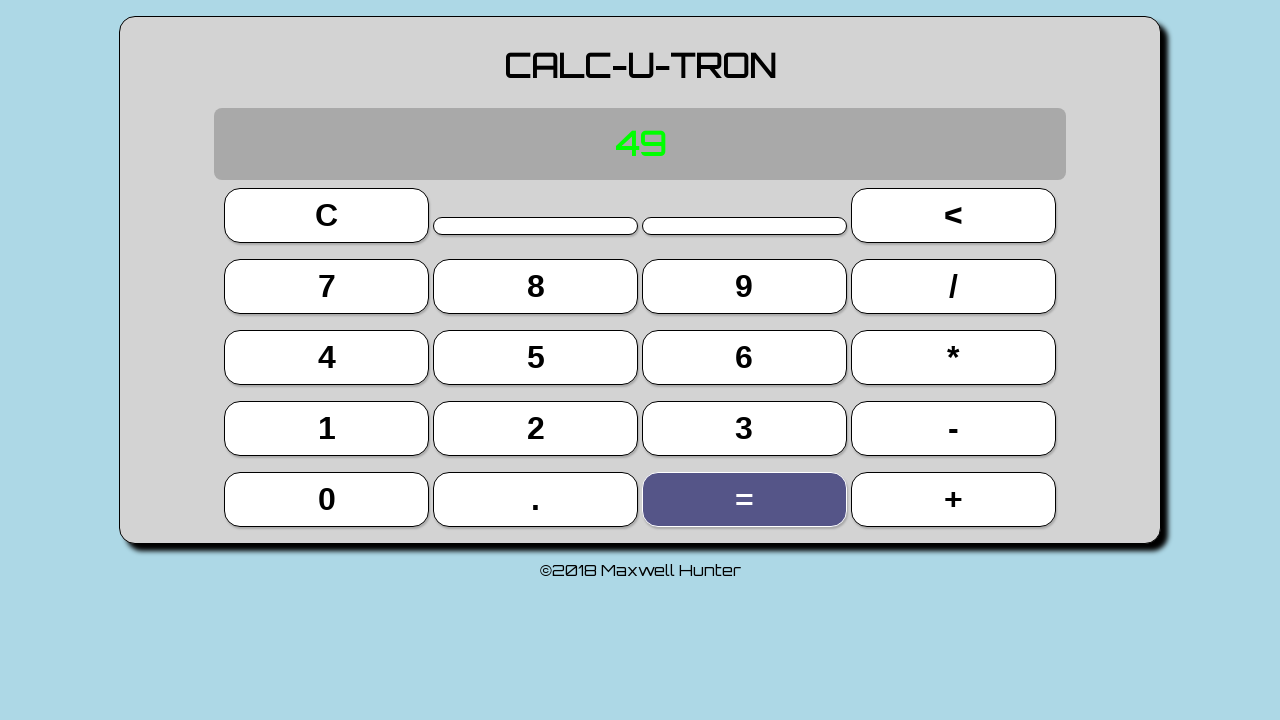

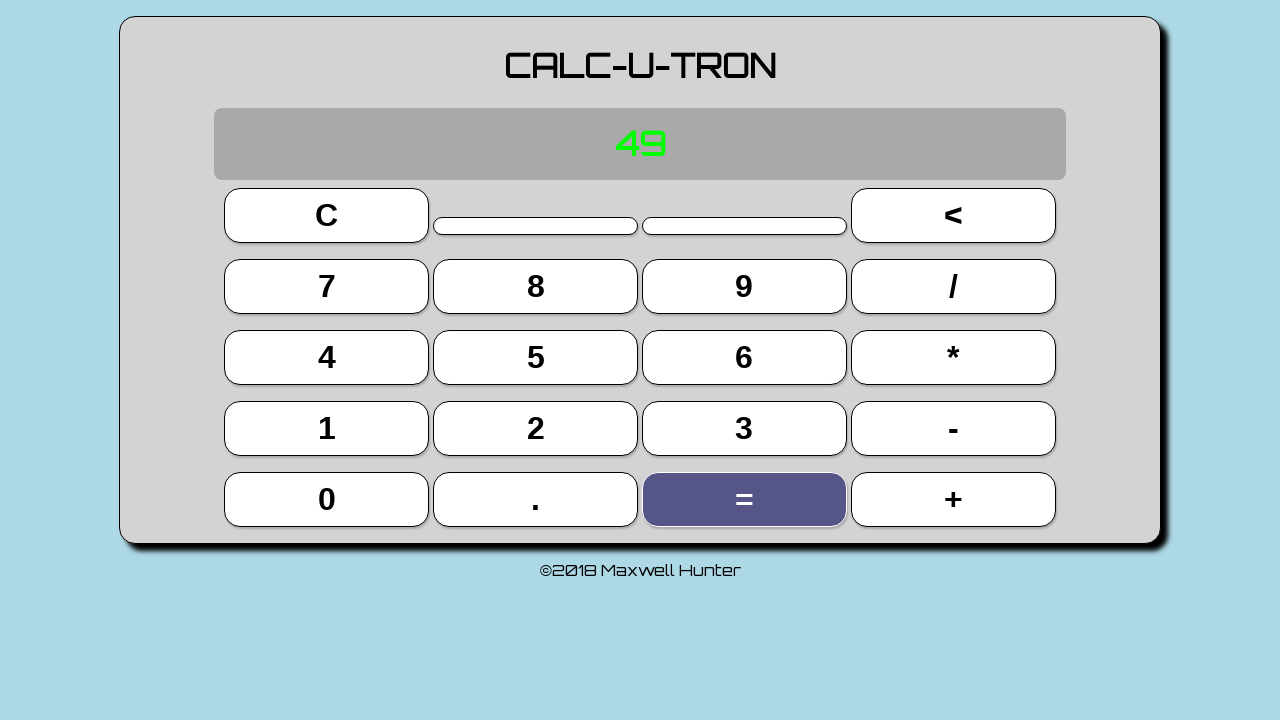